Tests various Selenium locator strategies on a practice website by filling login form with wrong password to trigger error, then navigating to forgot password flow and filling reset form fields.

Starting URL: https://rahulshettyacademy.com/locatorspractice/

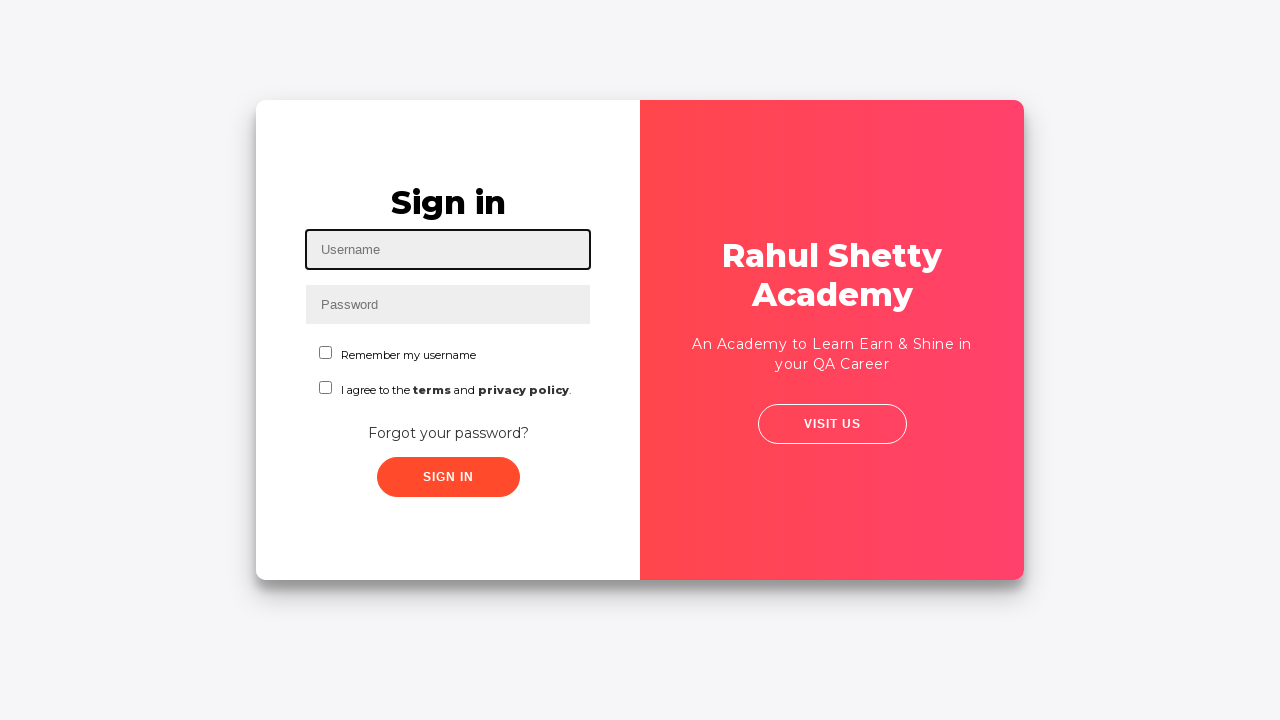

Filled username field with 'karthik.k.b' on #inputUsername
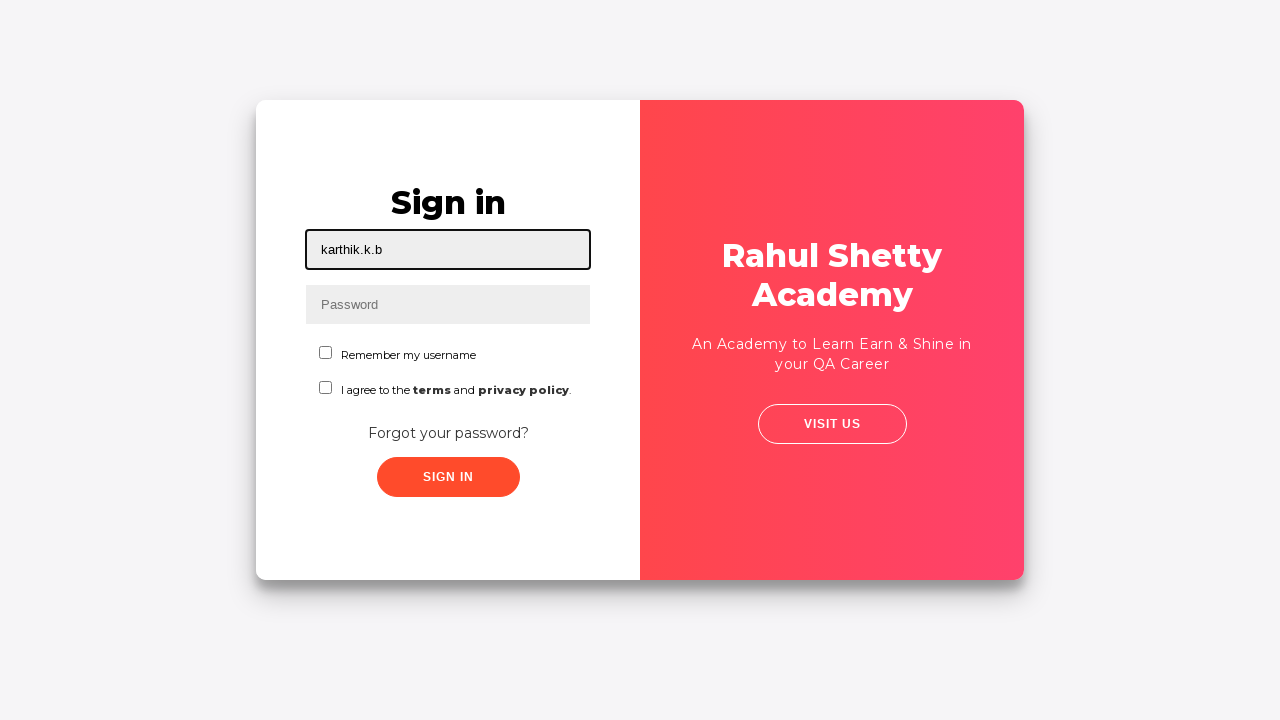

Filled password field with wrong password on input[name='inputPassword']
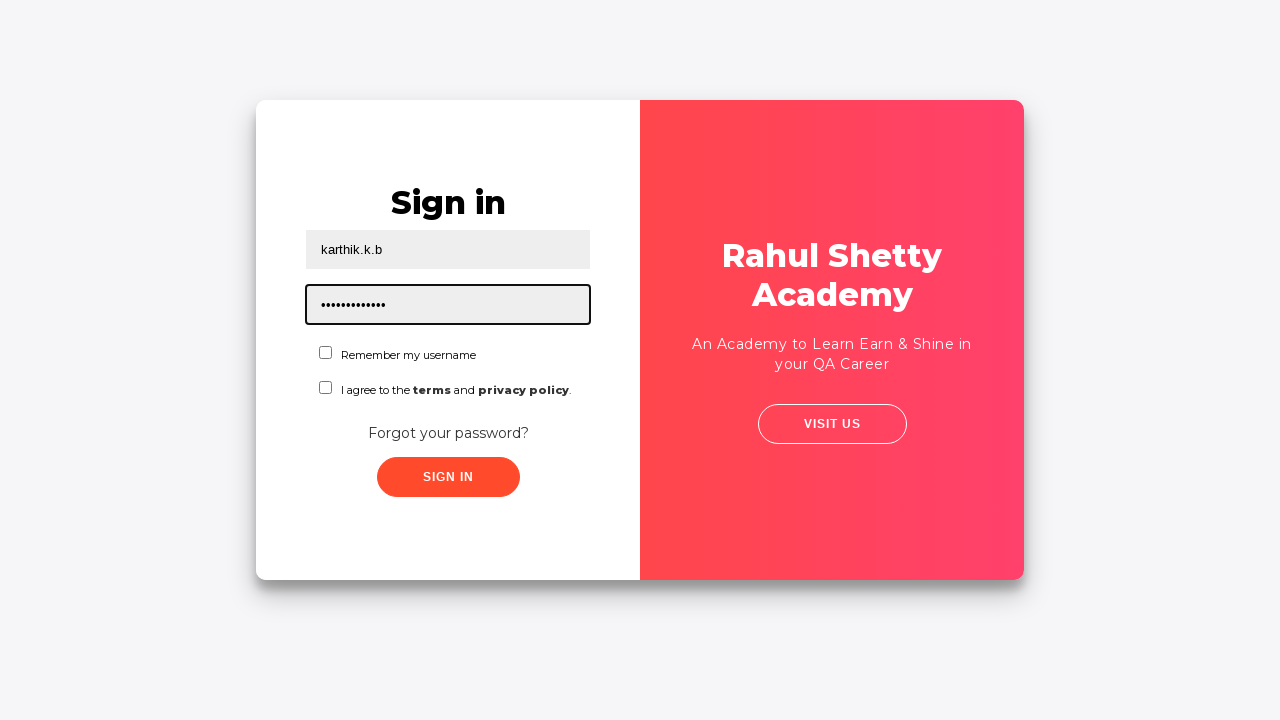

Clicked sign in button at (448, 477) on .signInBtn
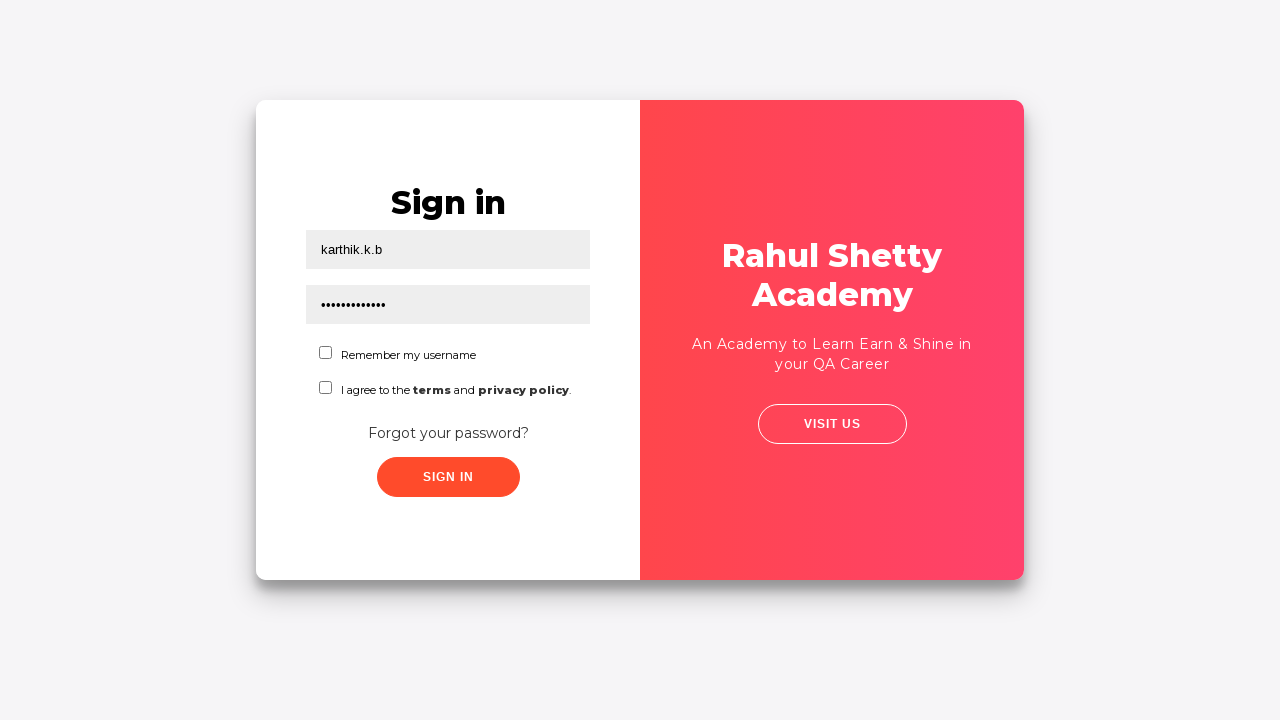

Error message appeared after login attempt with wrong password
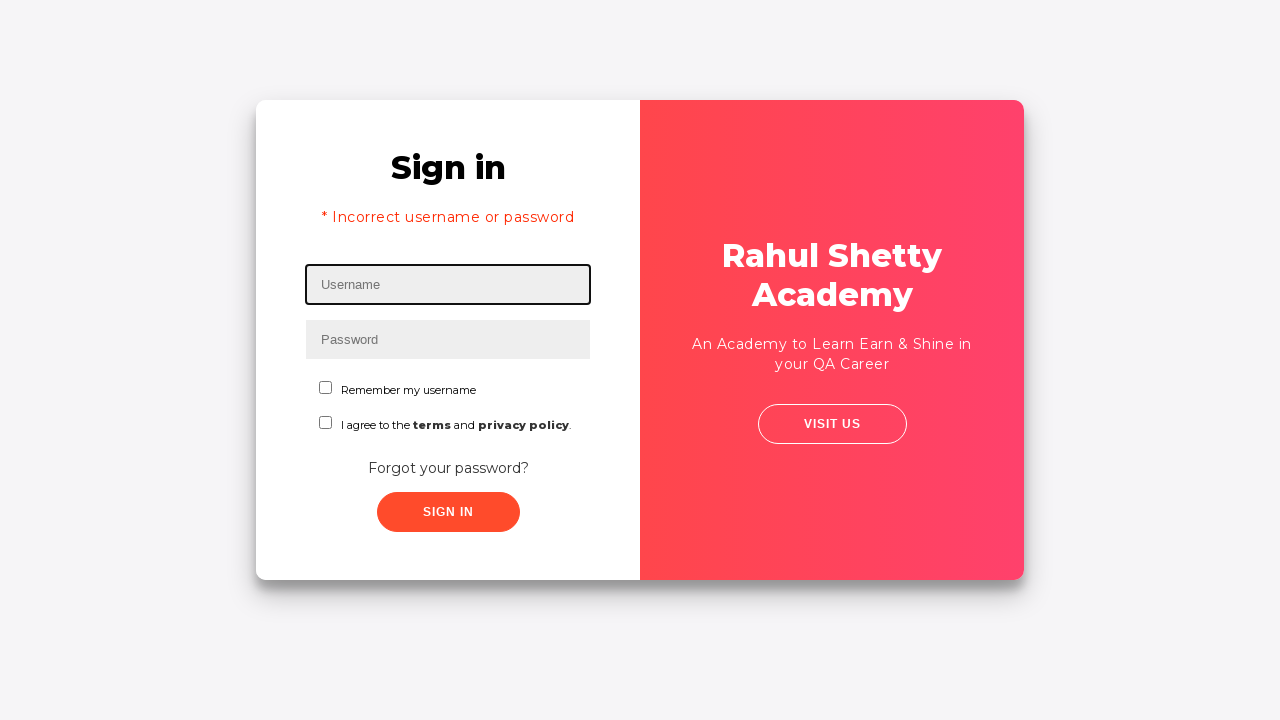

Clicked 'Forgot your password?' link at (448, 468) on text=Forgot your password?
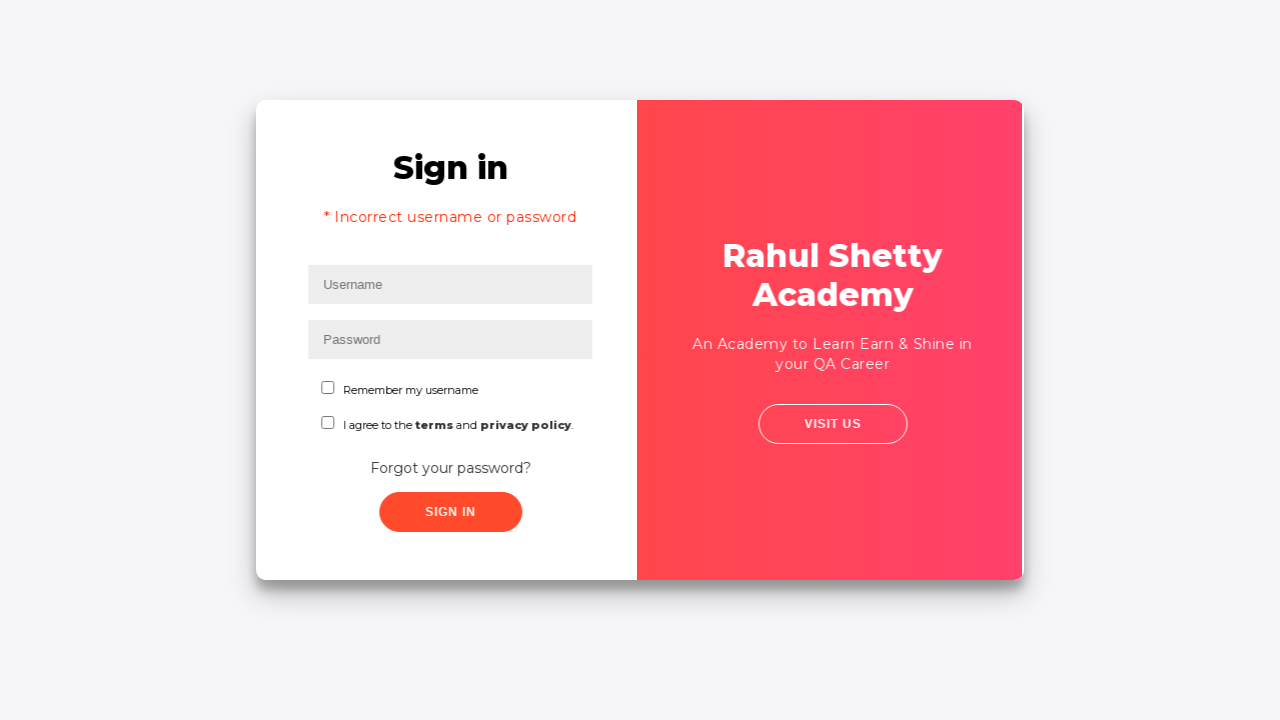

Filled name field with 'karthik' in password reset form on input[placeholder='Name']
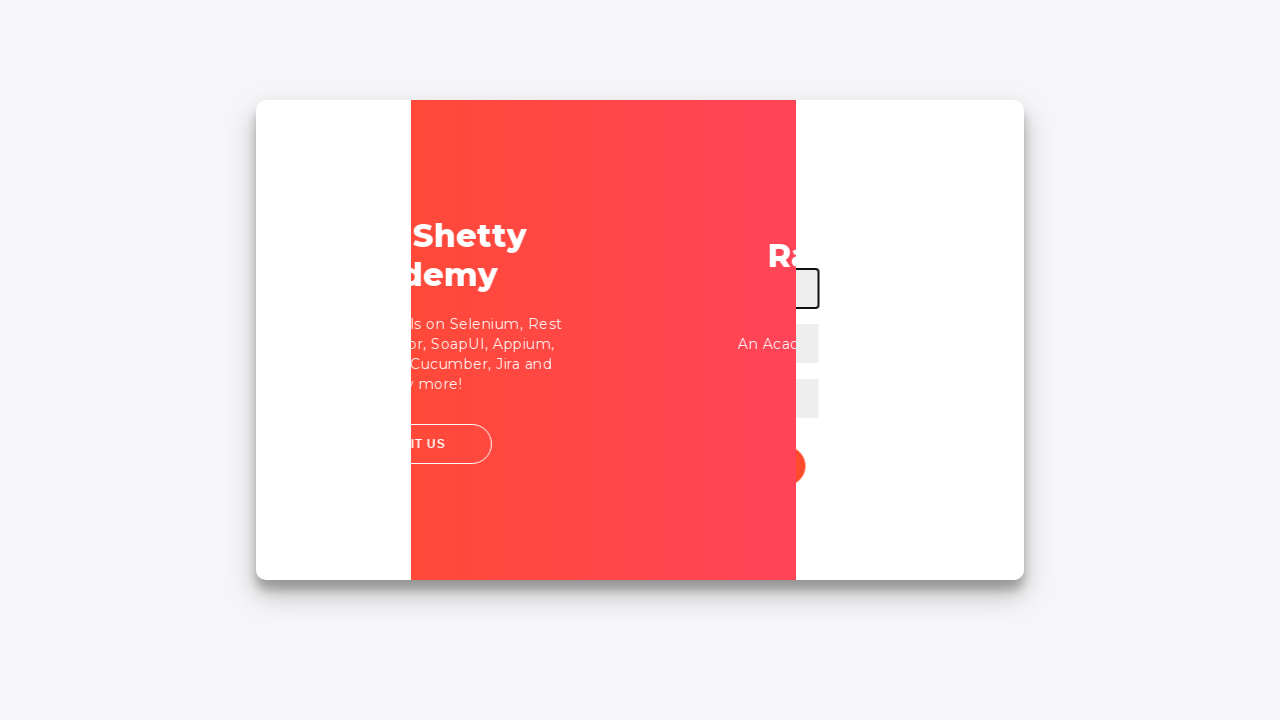

Filled email field with 'karthik@outlook.com' on input[placeholder='Email']
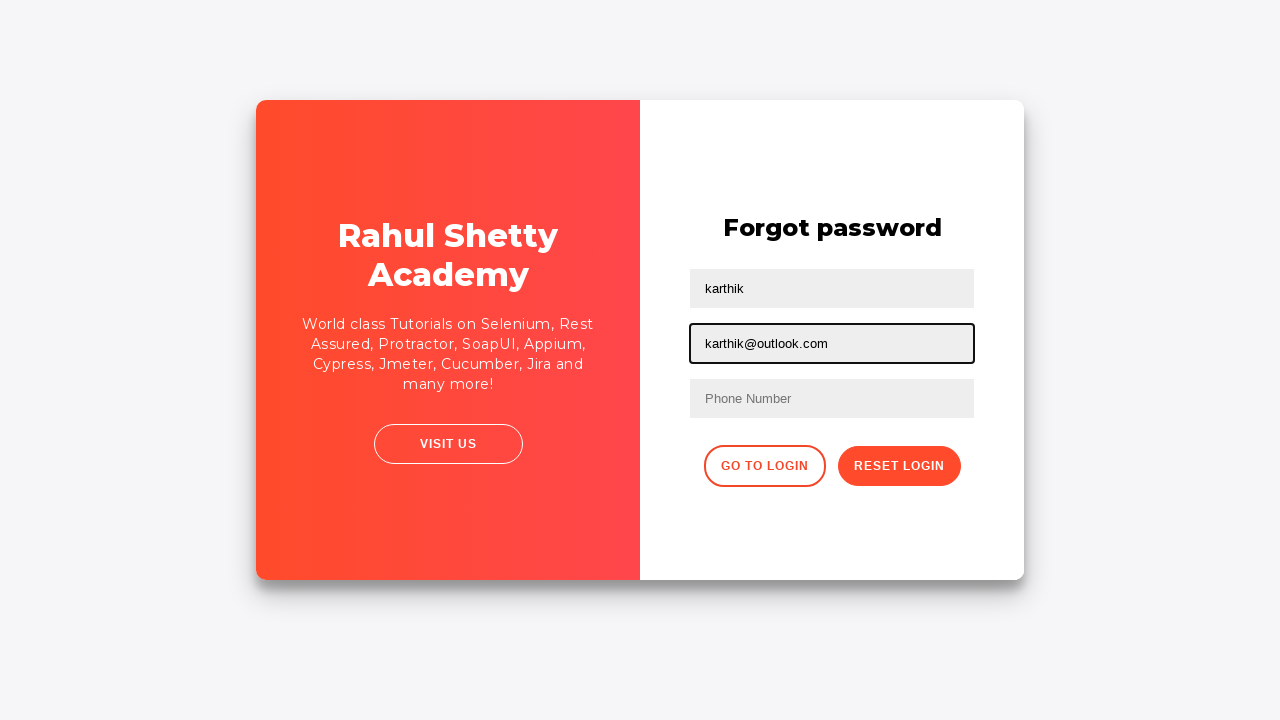

Cleared email field on input[placeholder='Email']
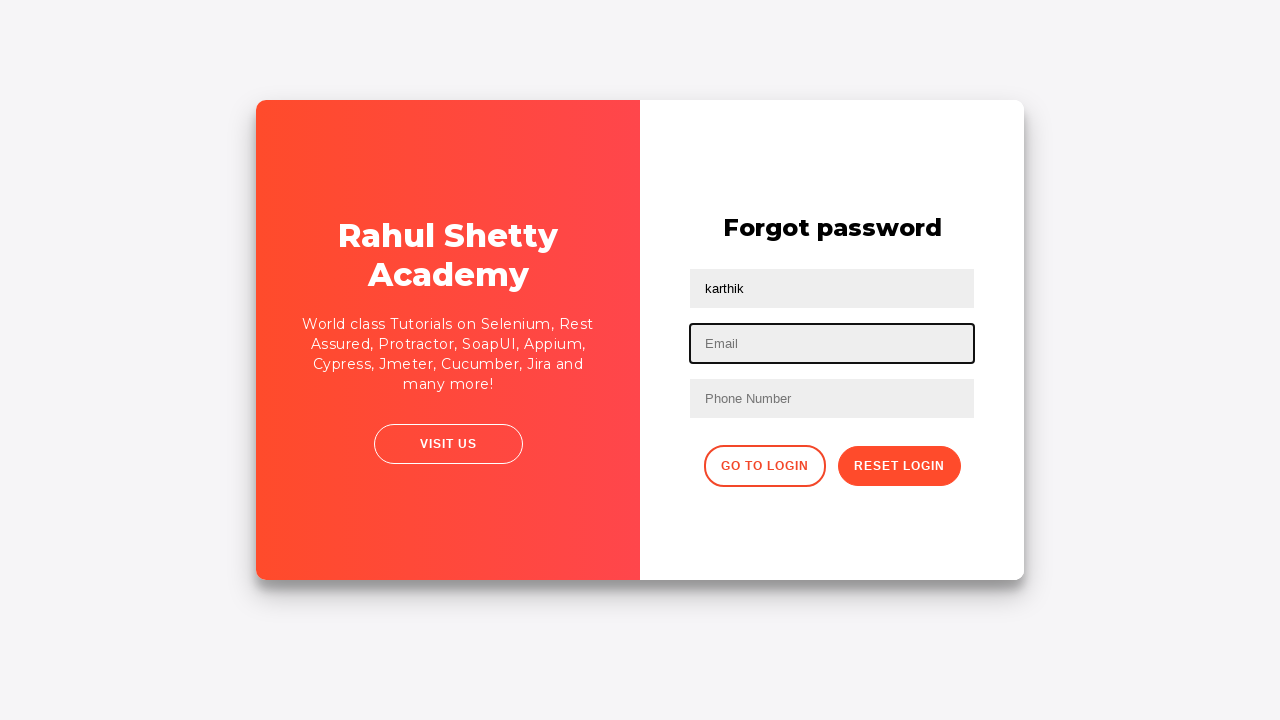

Re-entered correct email 'karthik@gmail.com' on input[placeholder='Email']
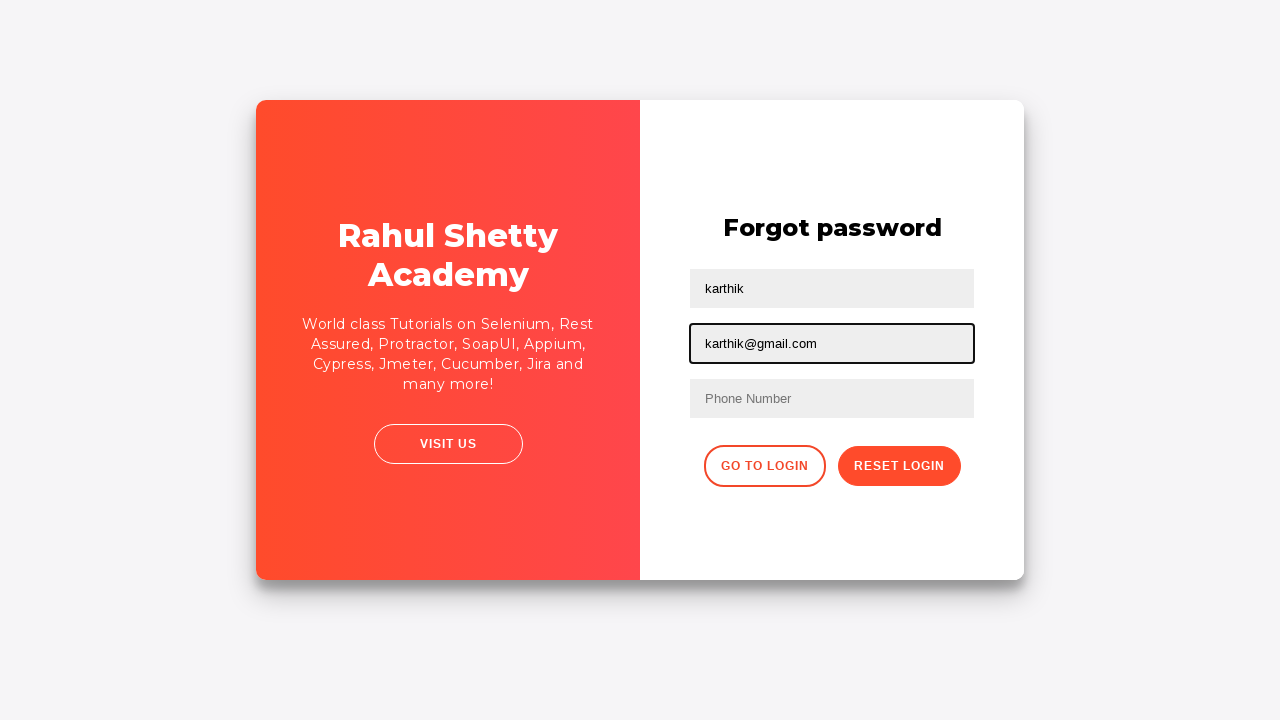

Filled phone number field with '9597586233' on form input[placeholder='Phone Number']
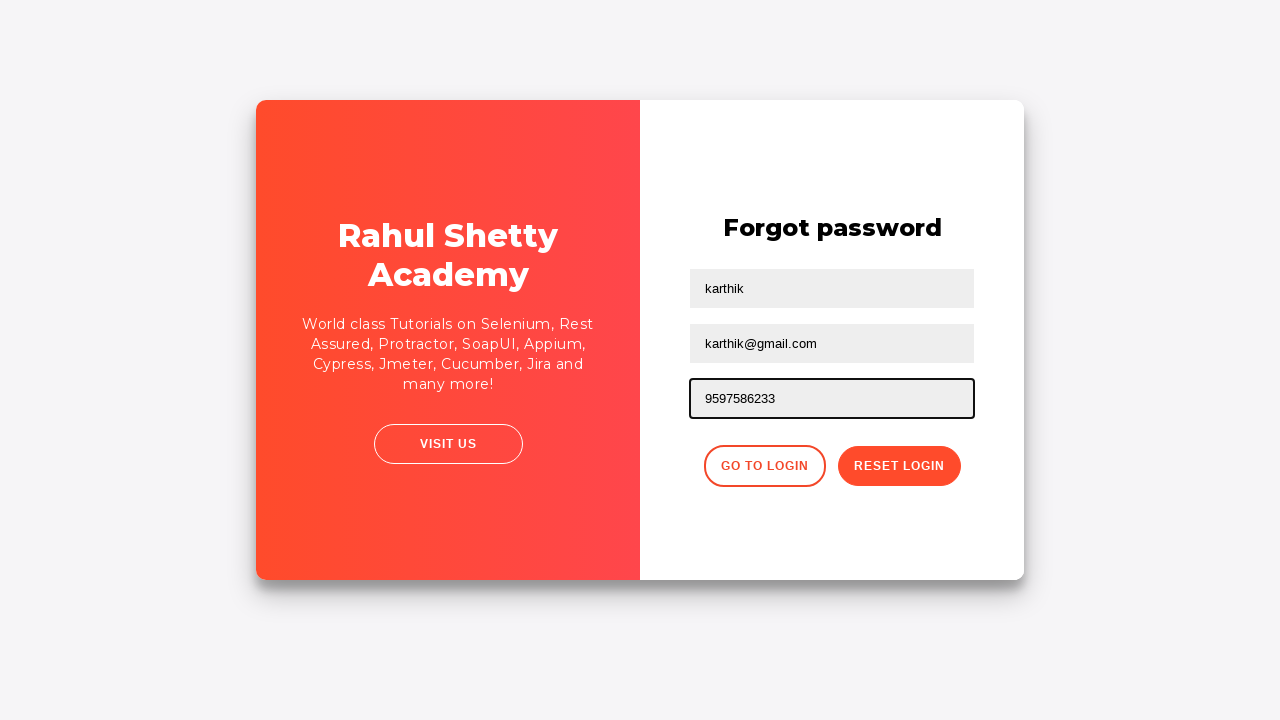

Clicked reset password button at (899, 466) on div button.reset-pwd-btn
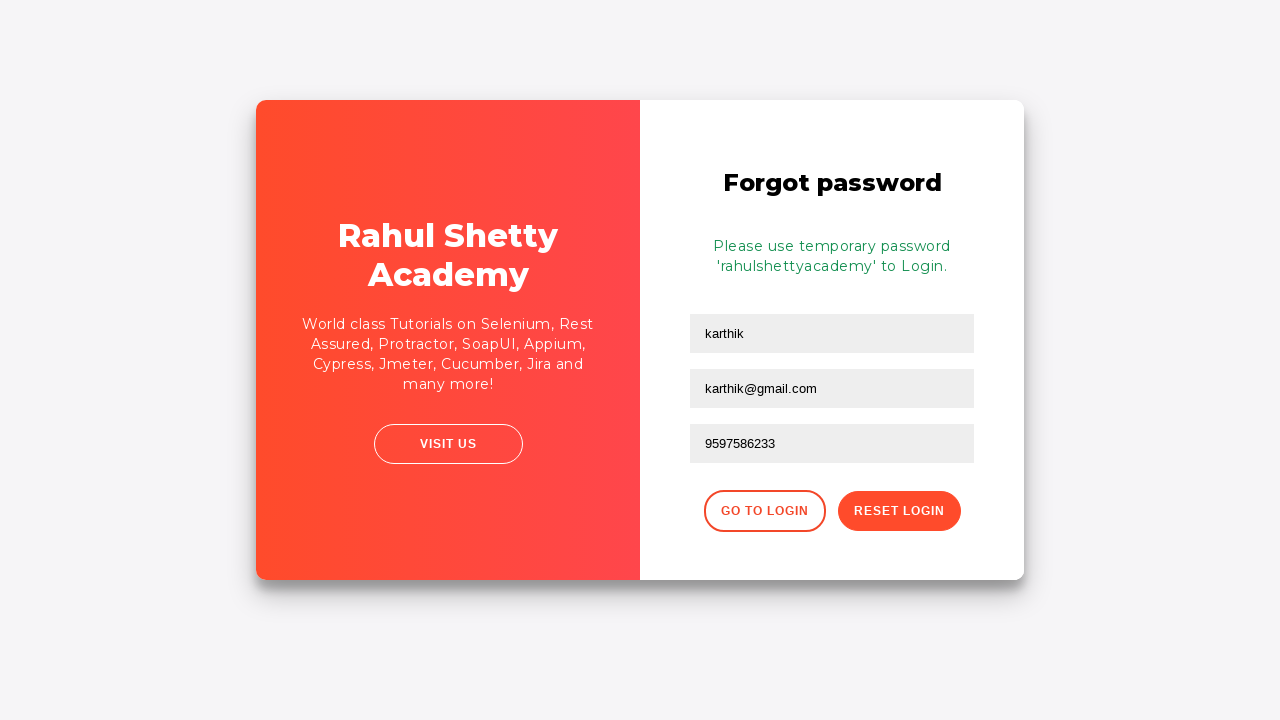

Password reset confirmation message appeared
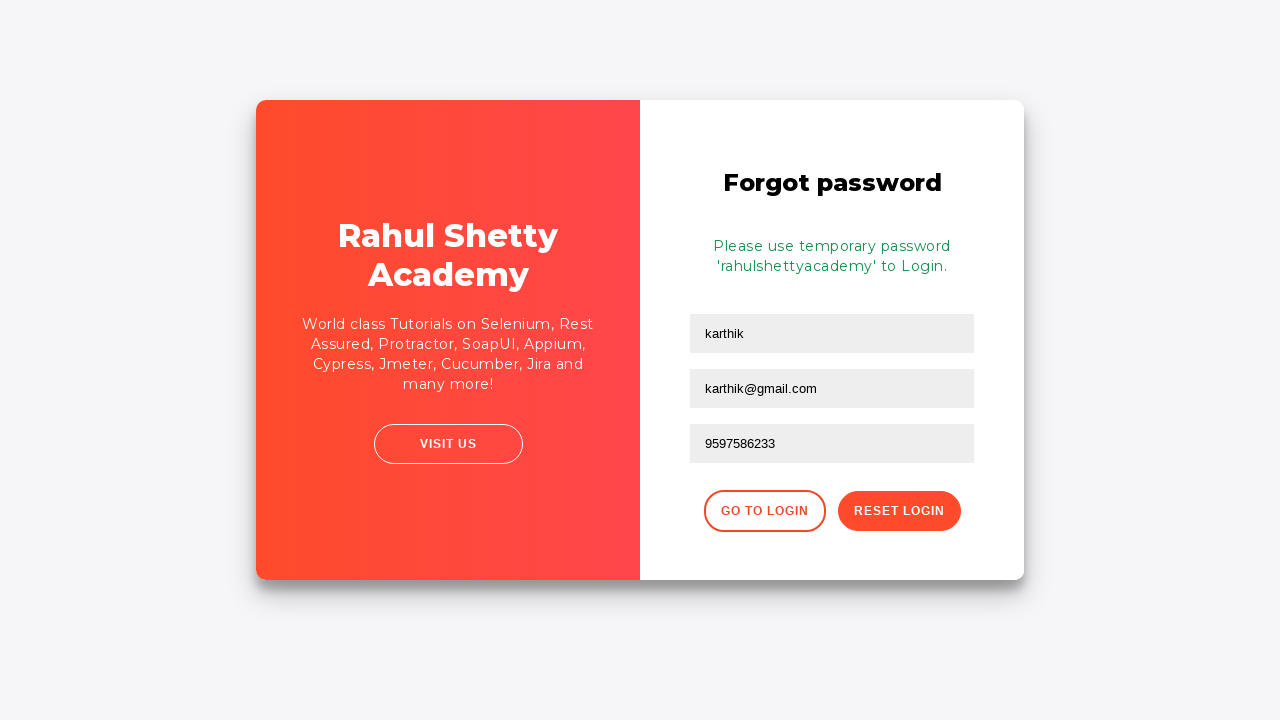

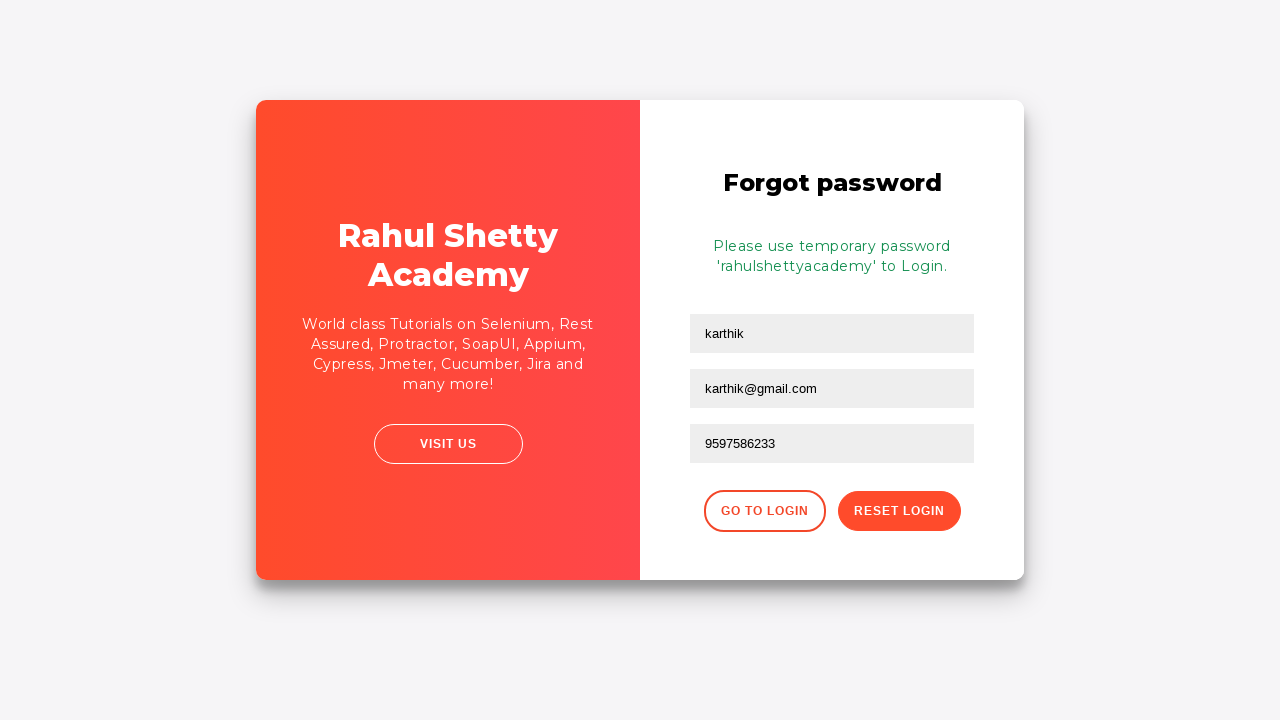